Tests e-commerce product search and add to cart functionality by searching for products containing "ca" and adding specific items to the cart

Starting URL: https://rahulshettyacademy.com/seleniumPractise/#/

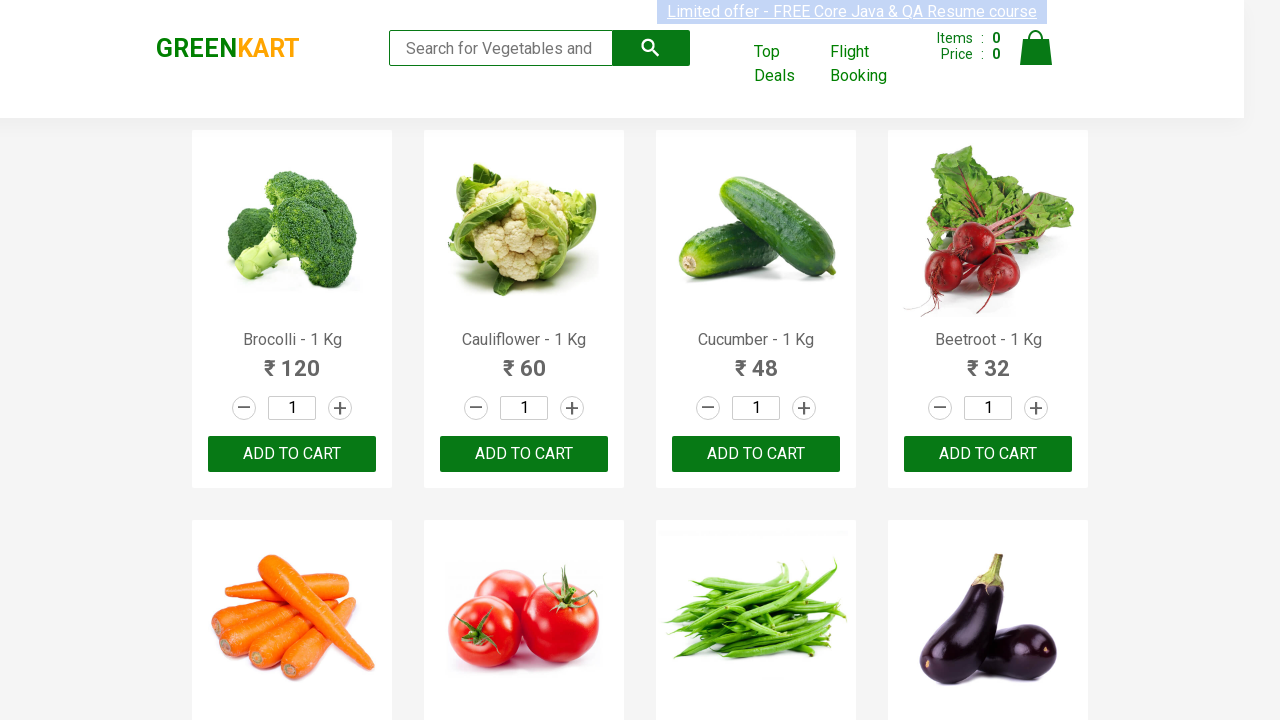

Filled search field with 'ca' to filter products on .search-keyword
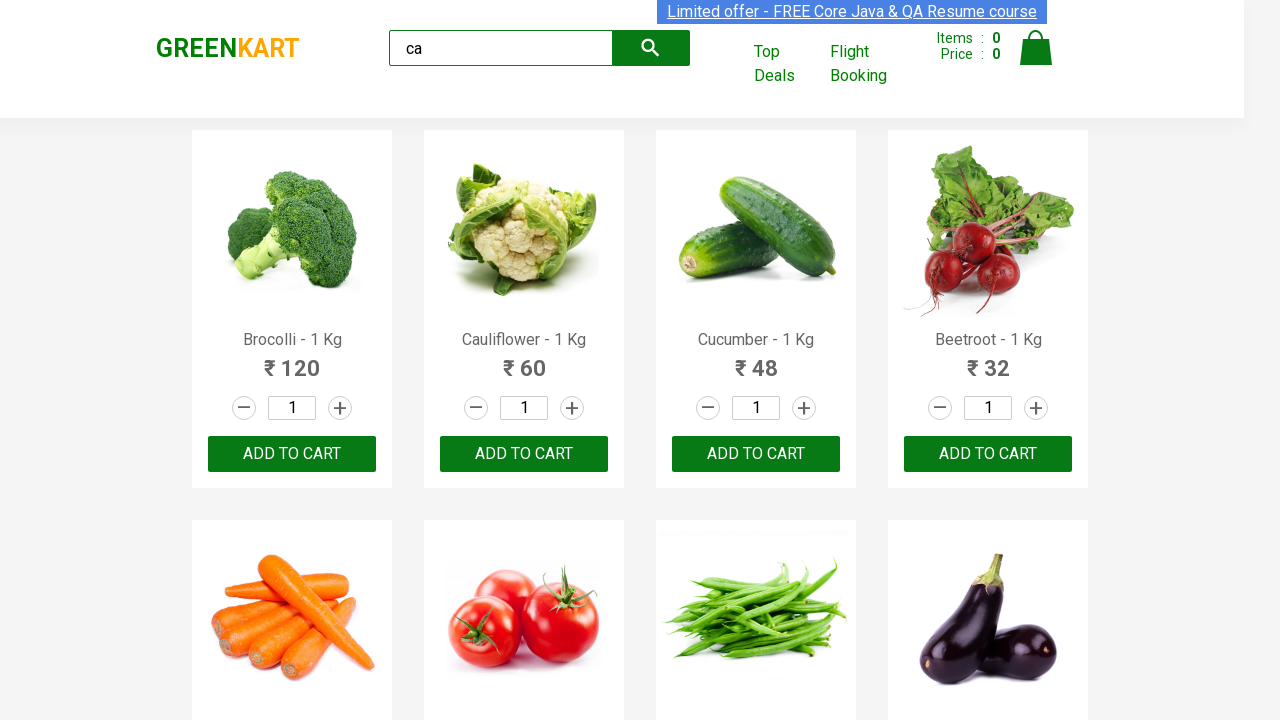

Waited for search results to load and filter
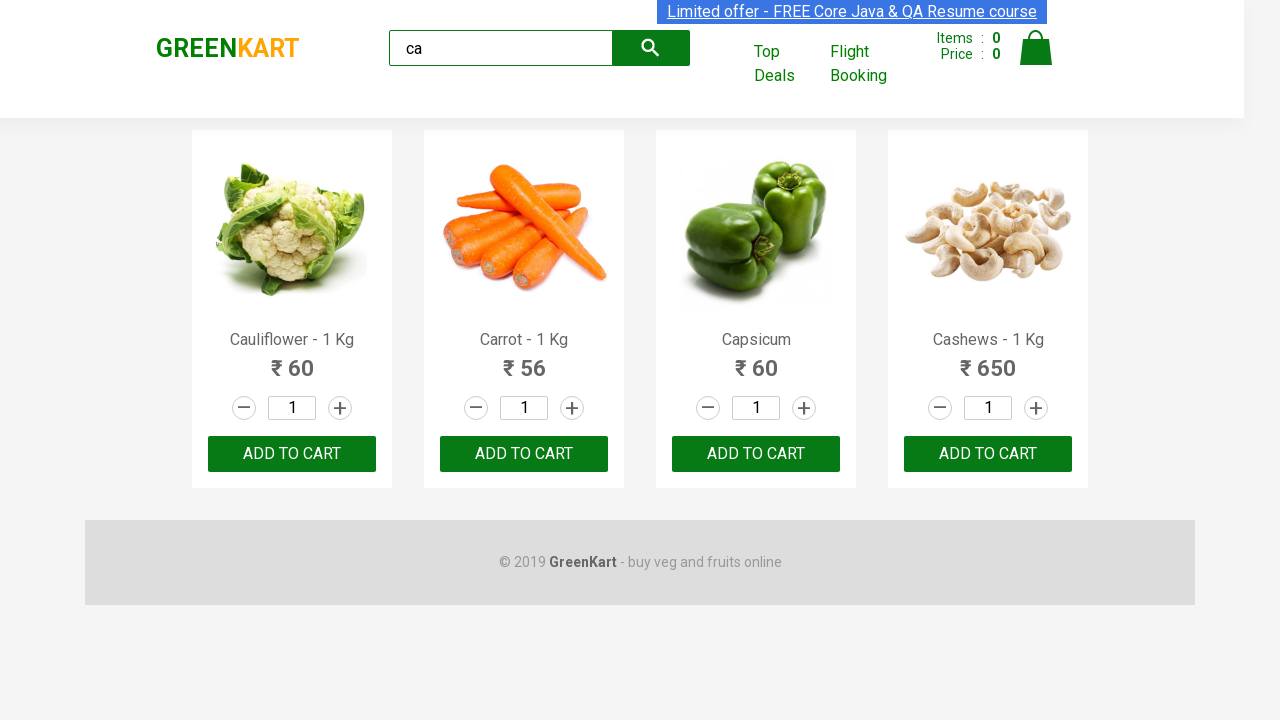

Verified that 4 products are visible after filtering for 'ca'
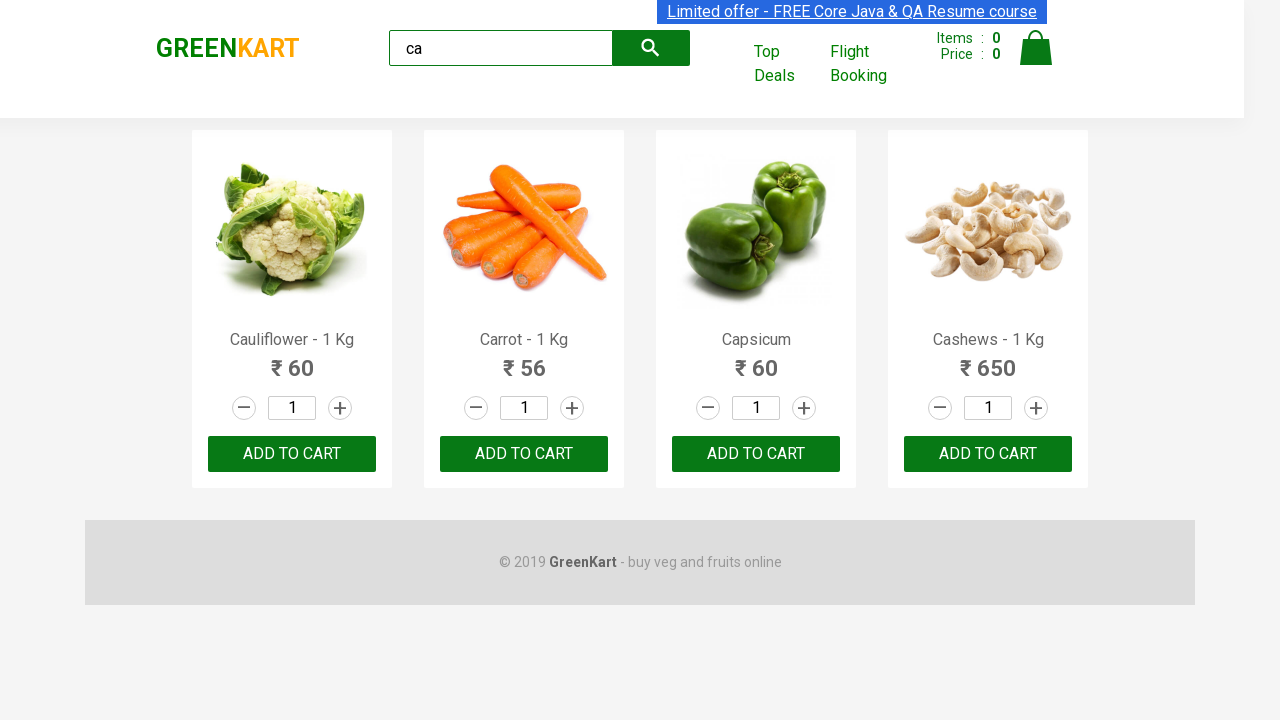

Clicked 'ADD TO CART' button for the third product at (756, 454) on .products >> .product >> nth=2 >> internal:text="ADD TO CART"i
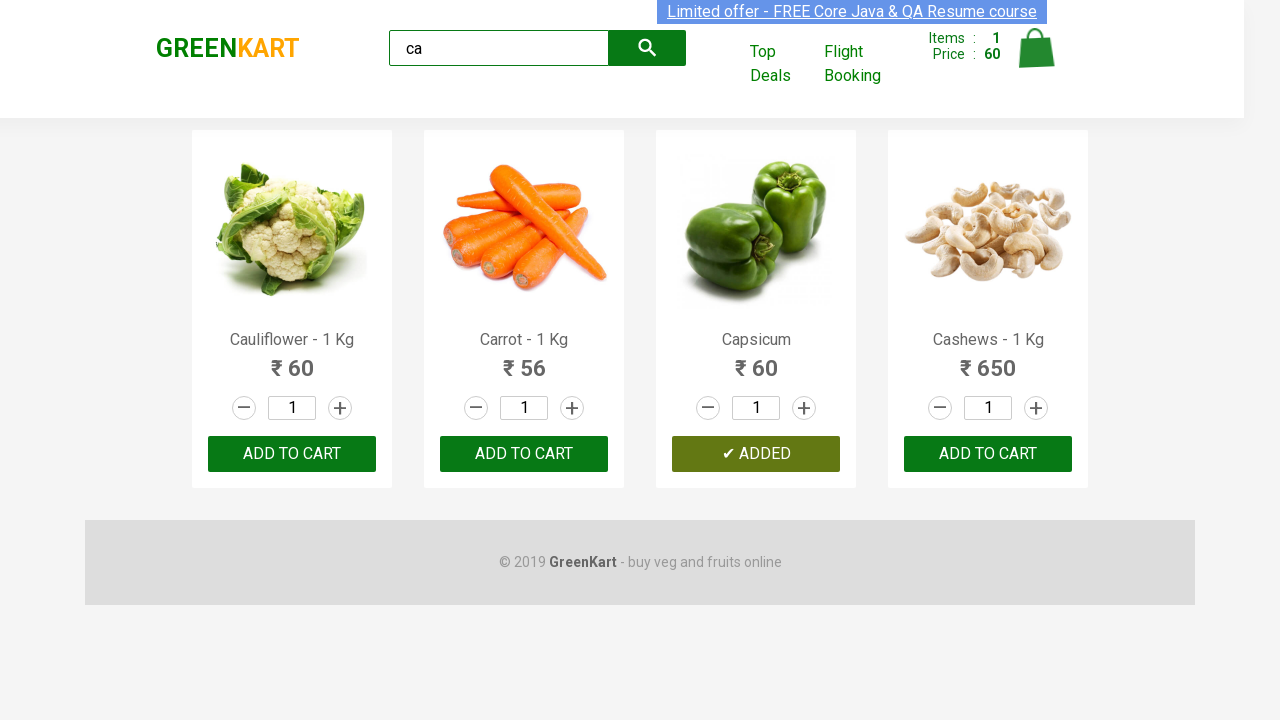

Found and clicked 'ADD TO CART' for 'Carrot - 1 Kg' product at (524, 454) on .products >> .product >> nth=1 >> button[type="button"]
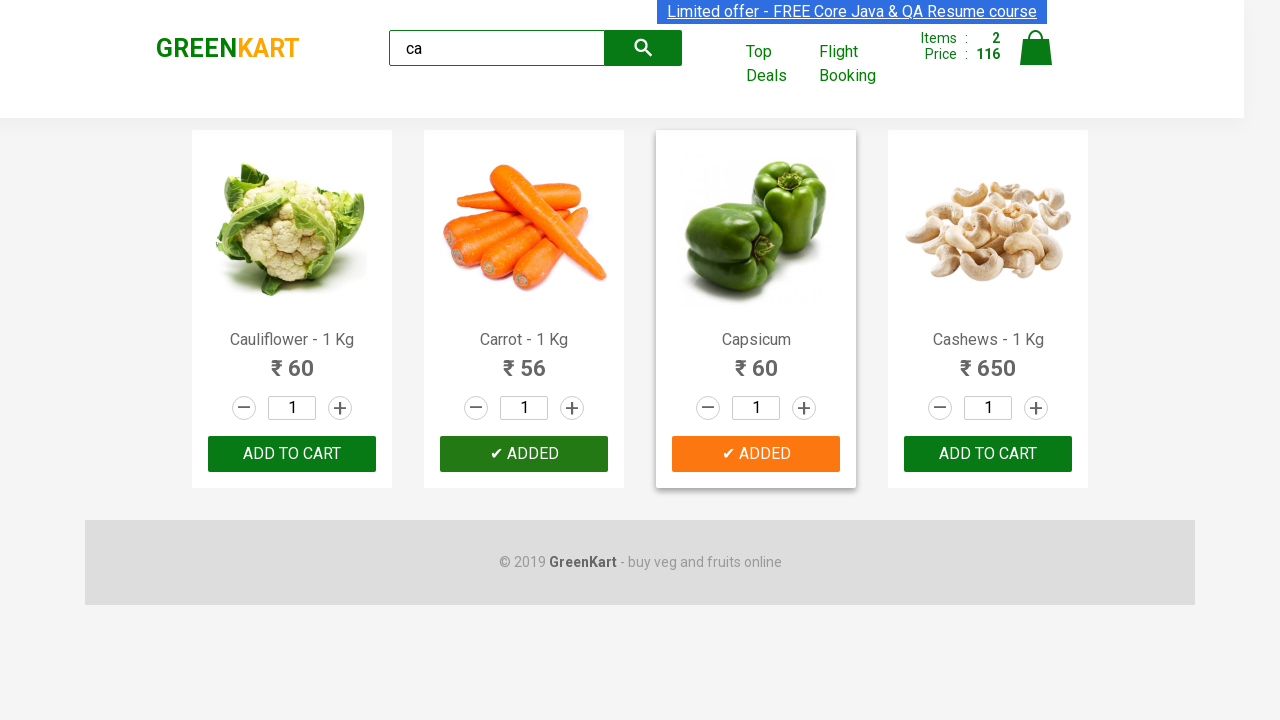

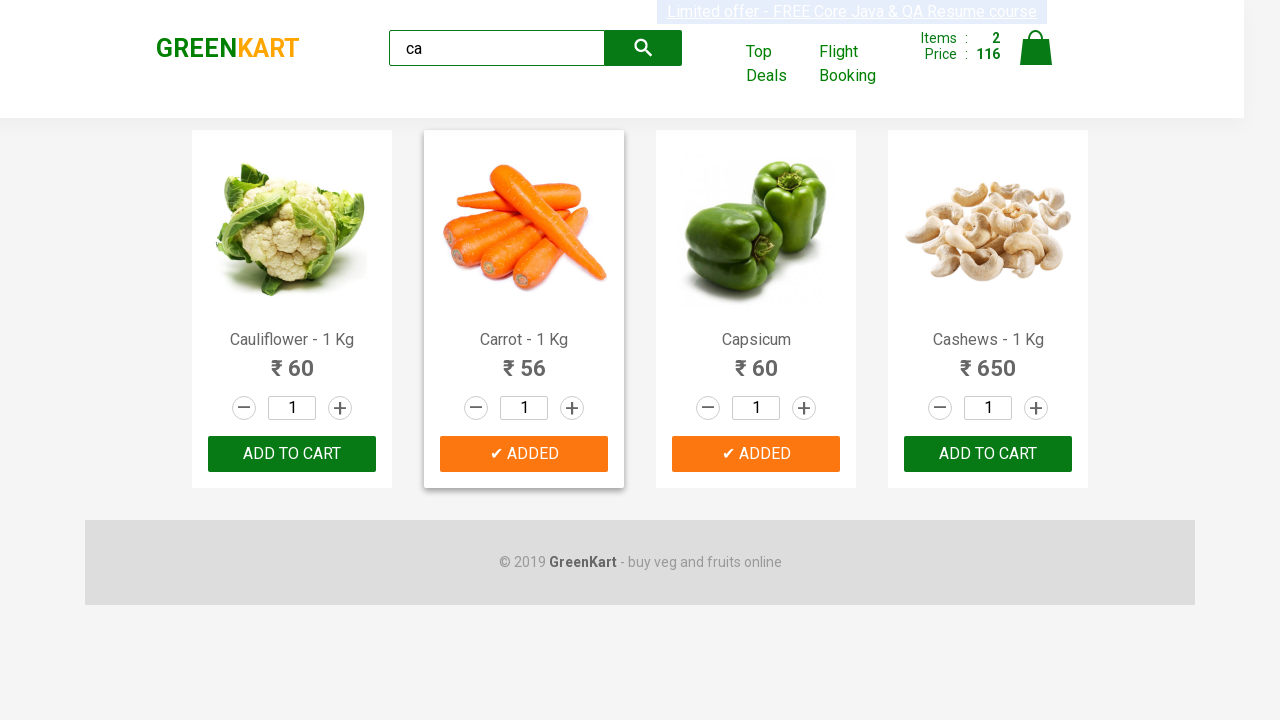